Tests sorting the Due column in ascending order by clicking the column header and verifying the values are sorted correctly using CSS pseudo-class selectors.

Starting URL: http://the-internet.herokuapp.com/tables

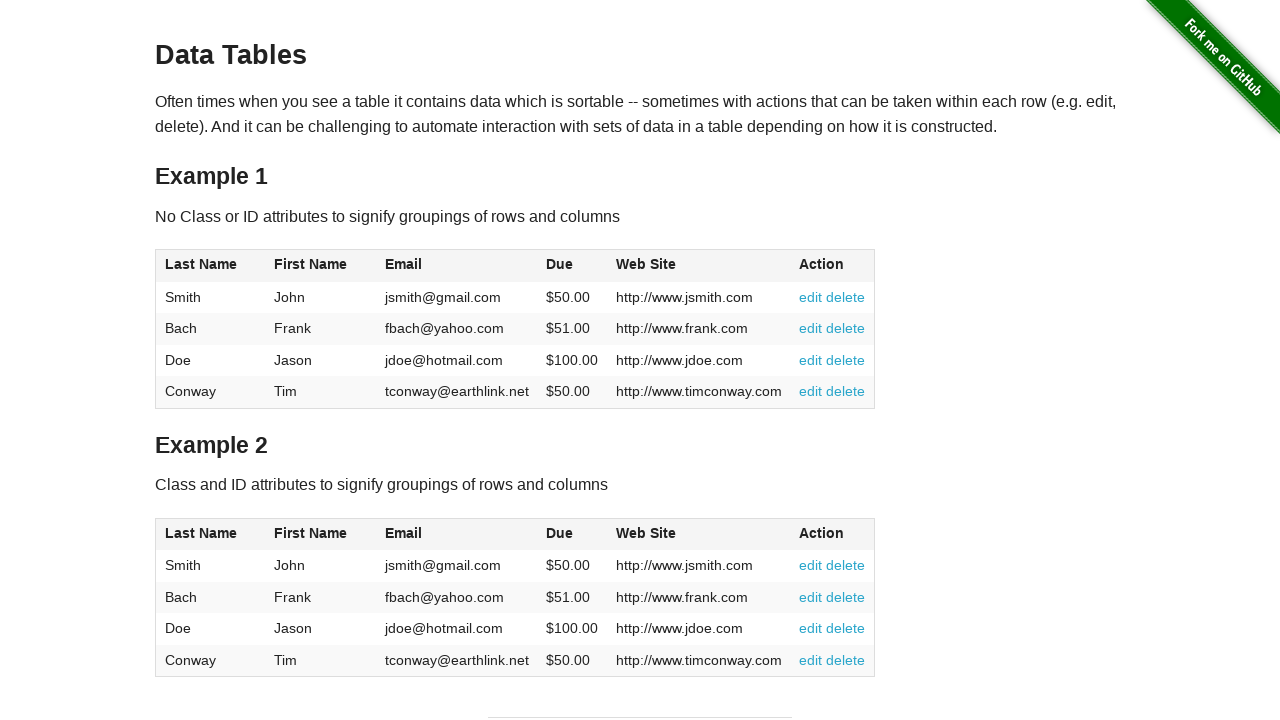

Waited for Due column header to be available
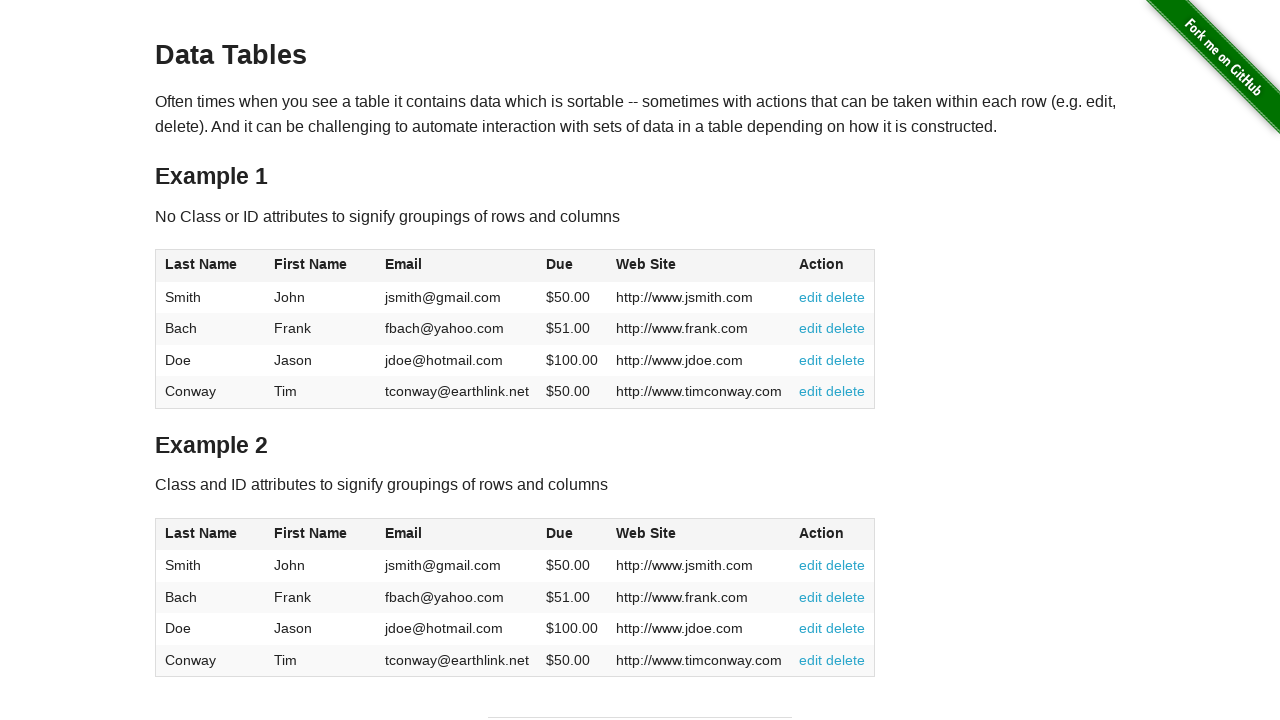

Clicked Due column header to sort ascending at (572, 266) on #table1 thead tr th:nth-child(4)
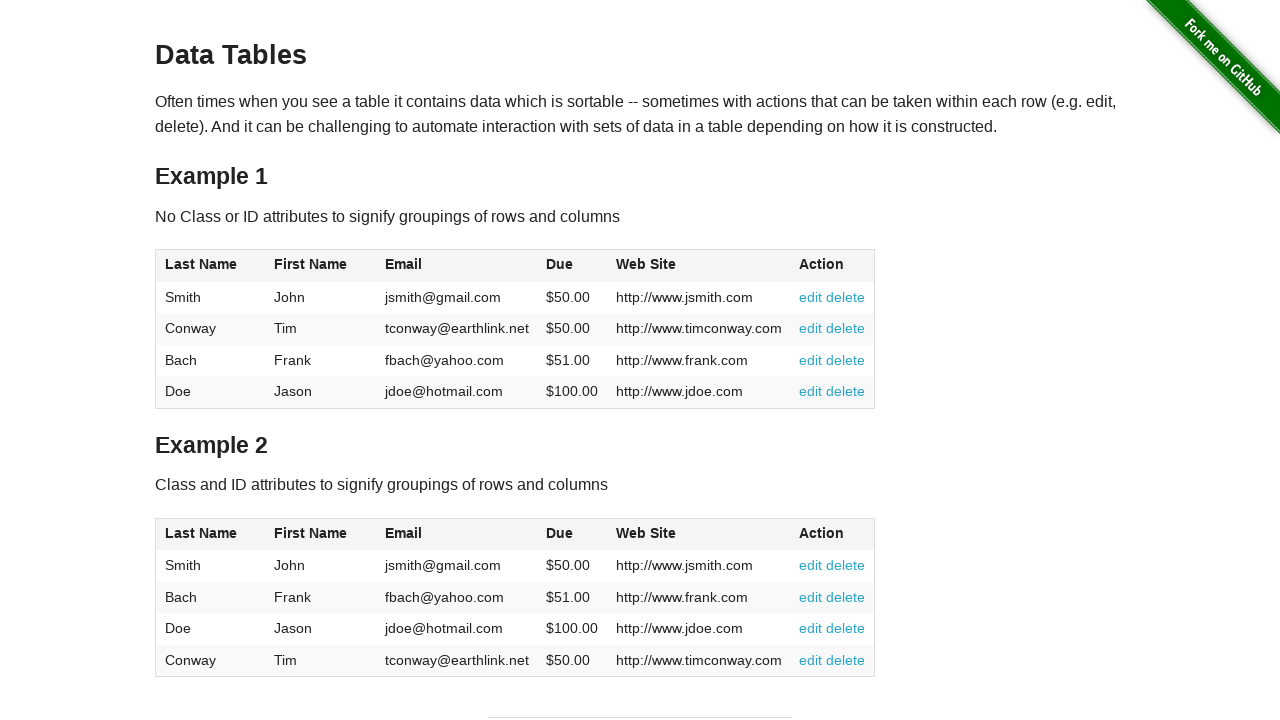

Table updated after sorting - Due column values are now visible
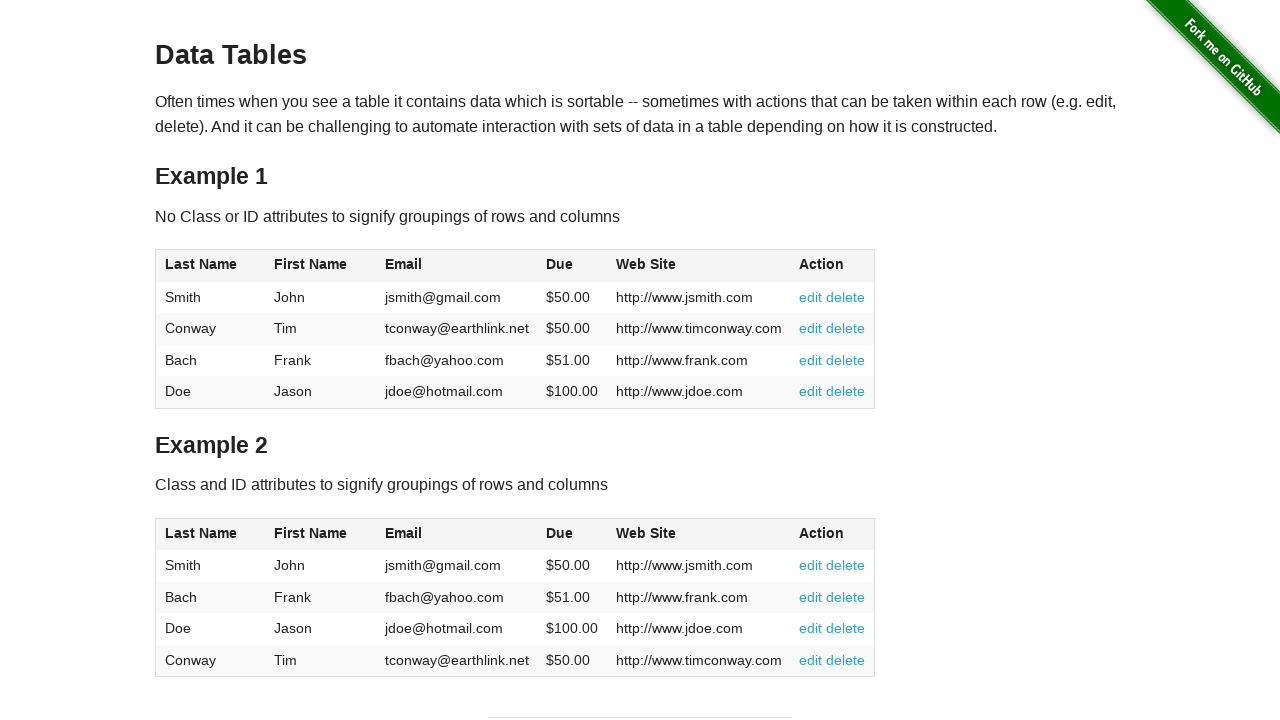

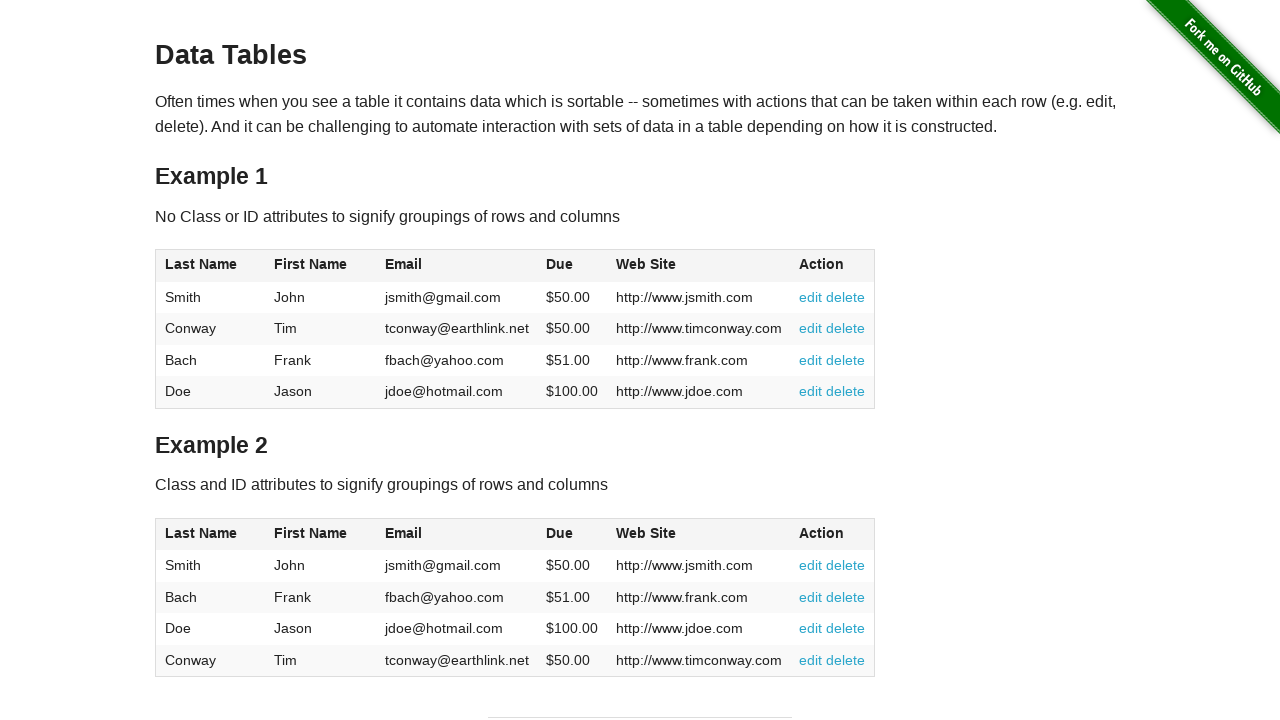